Tests checkbox and radio button selection, and show/hide functionality for a text field on an automation practice page

Starting URL: https://rahulshettyacademy.com/AutomationPractice/

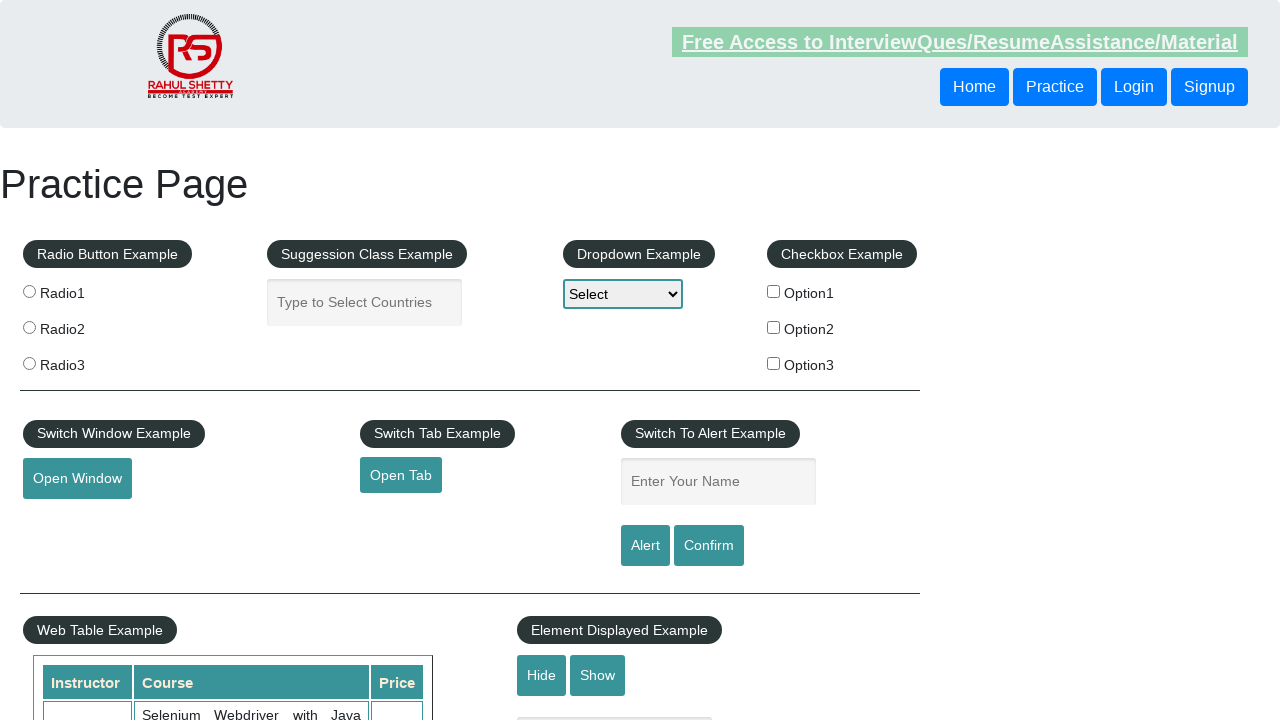

Navigated to automation practice page
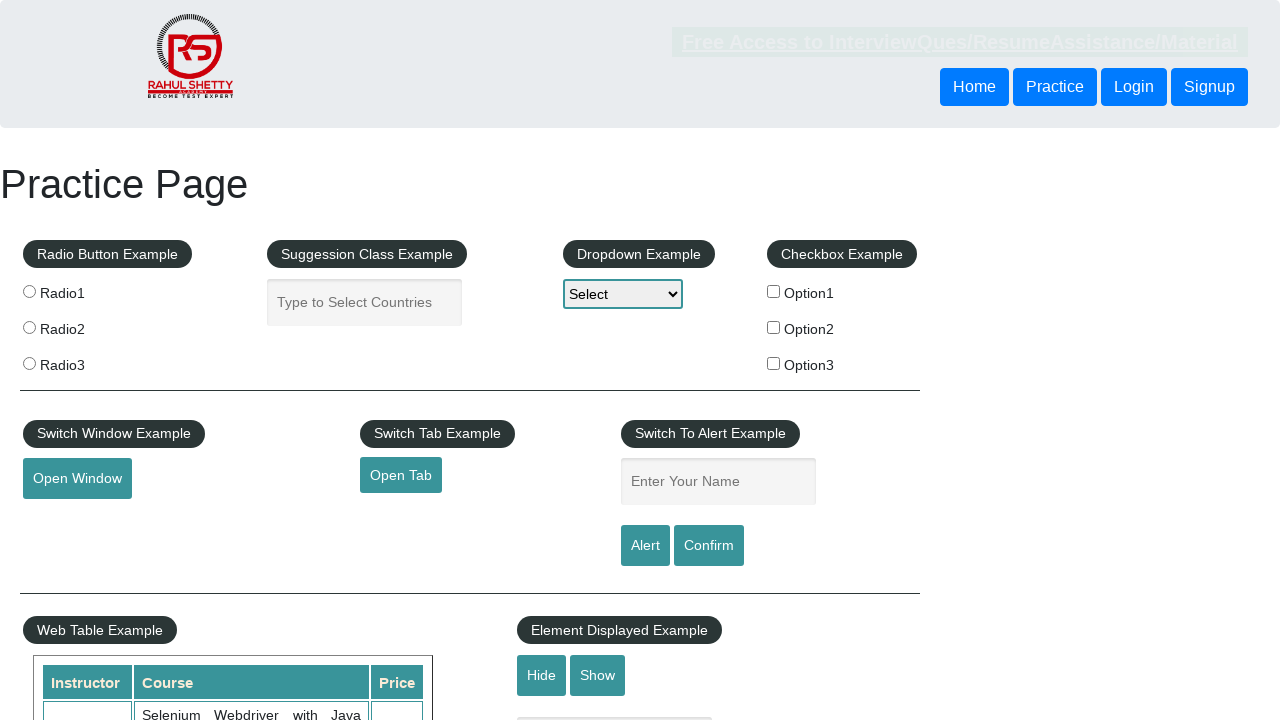

Located all checkboxes on the page
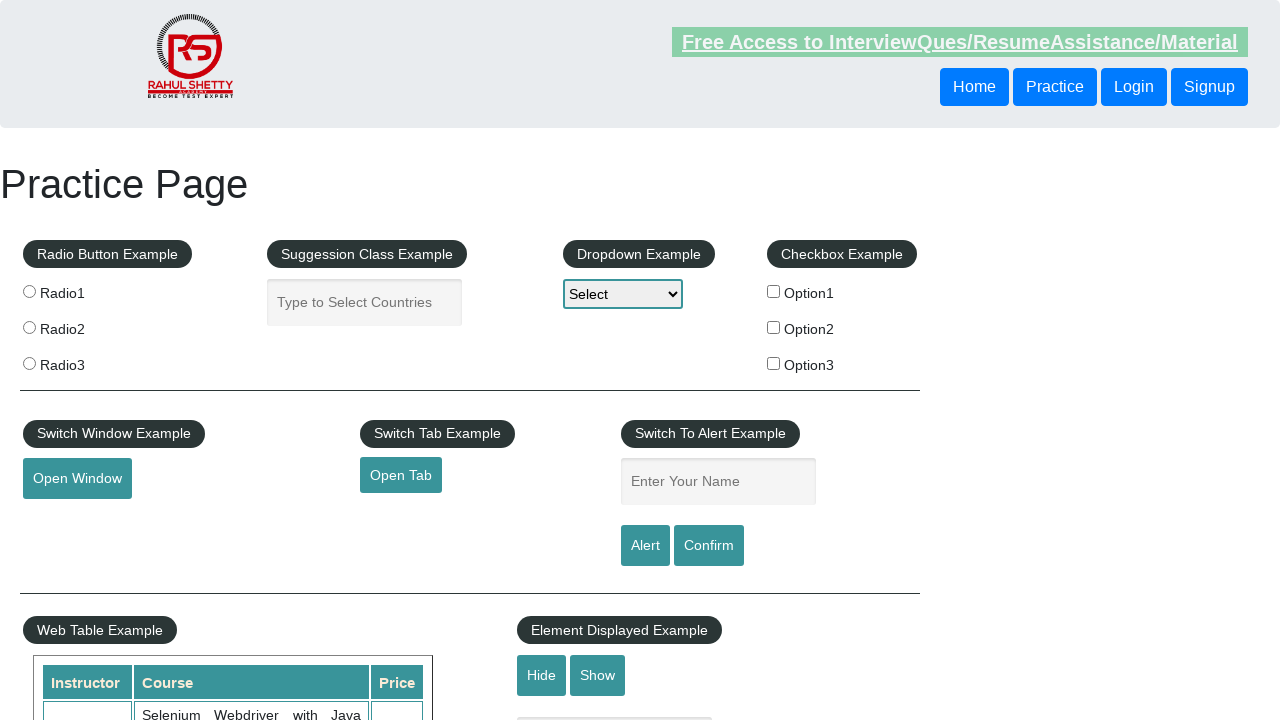

Selected checkbox with value 'option2' at (774, 327) on xpath=//input[@type='checkbox'] >> nth=1
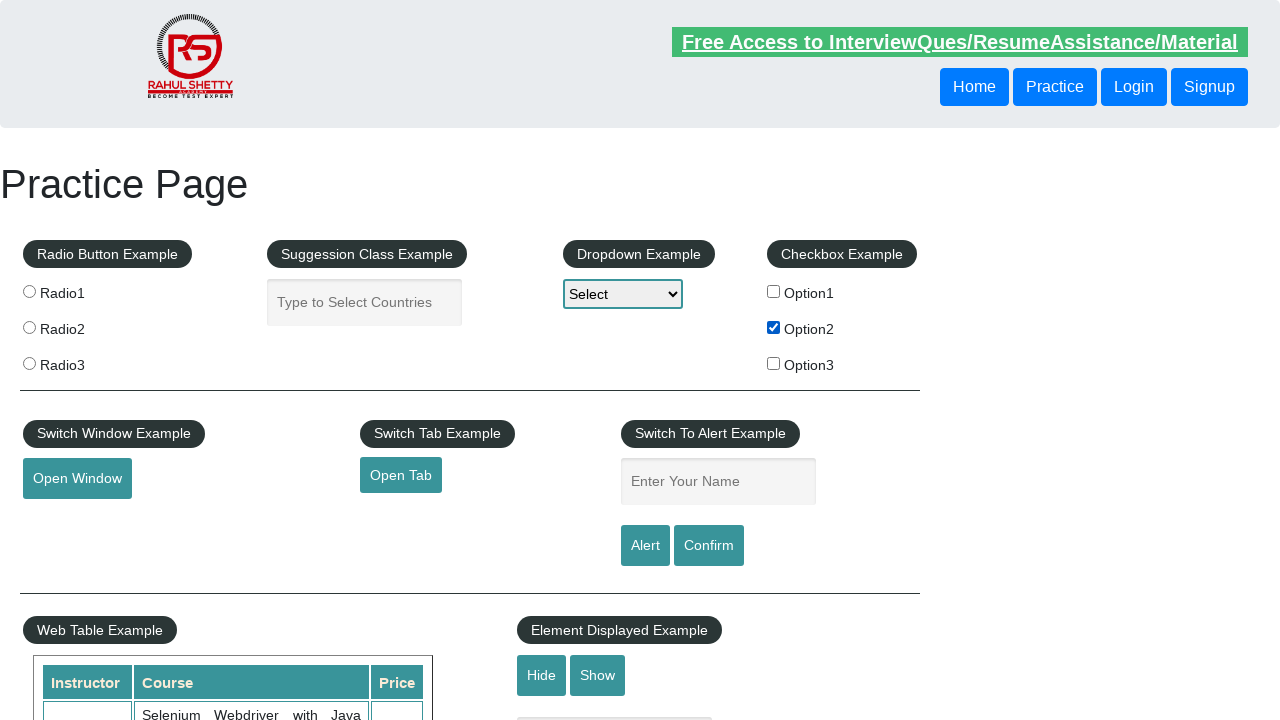

Located all radio buttons on the page
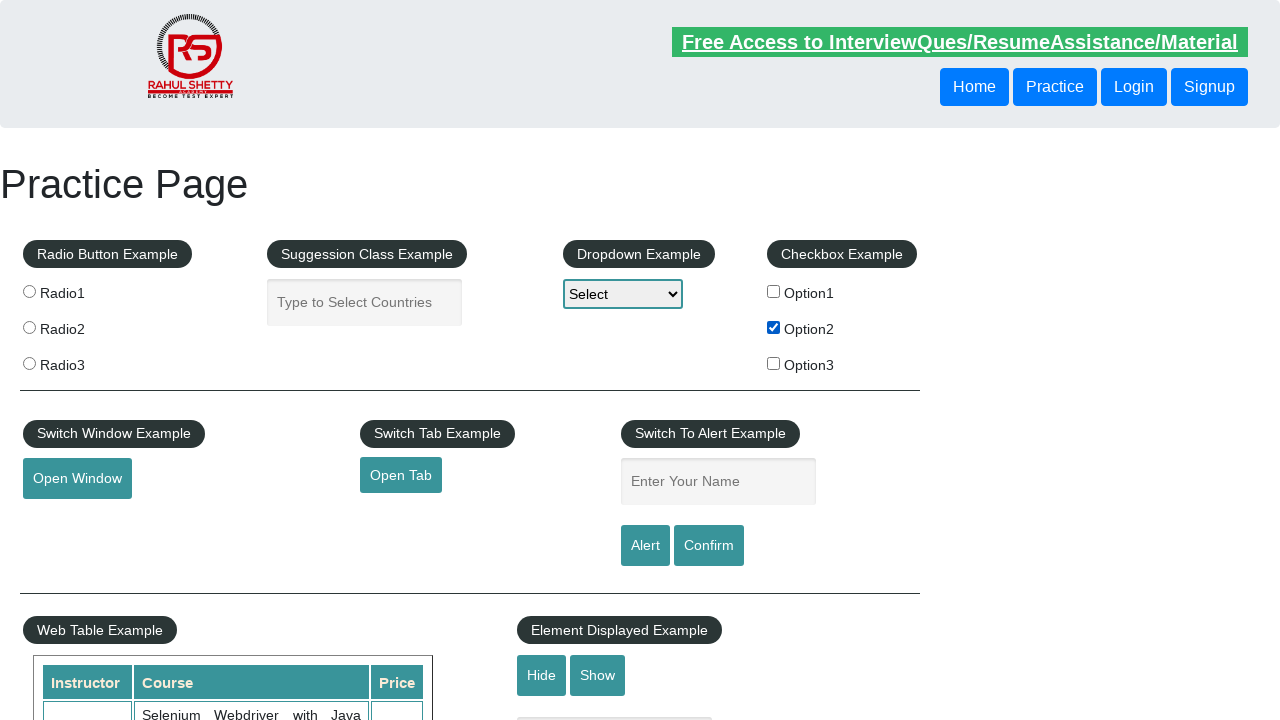

Clicked the third radio button at (29, 363) on .radioButton >> nth=2
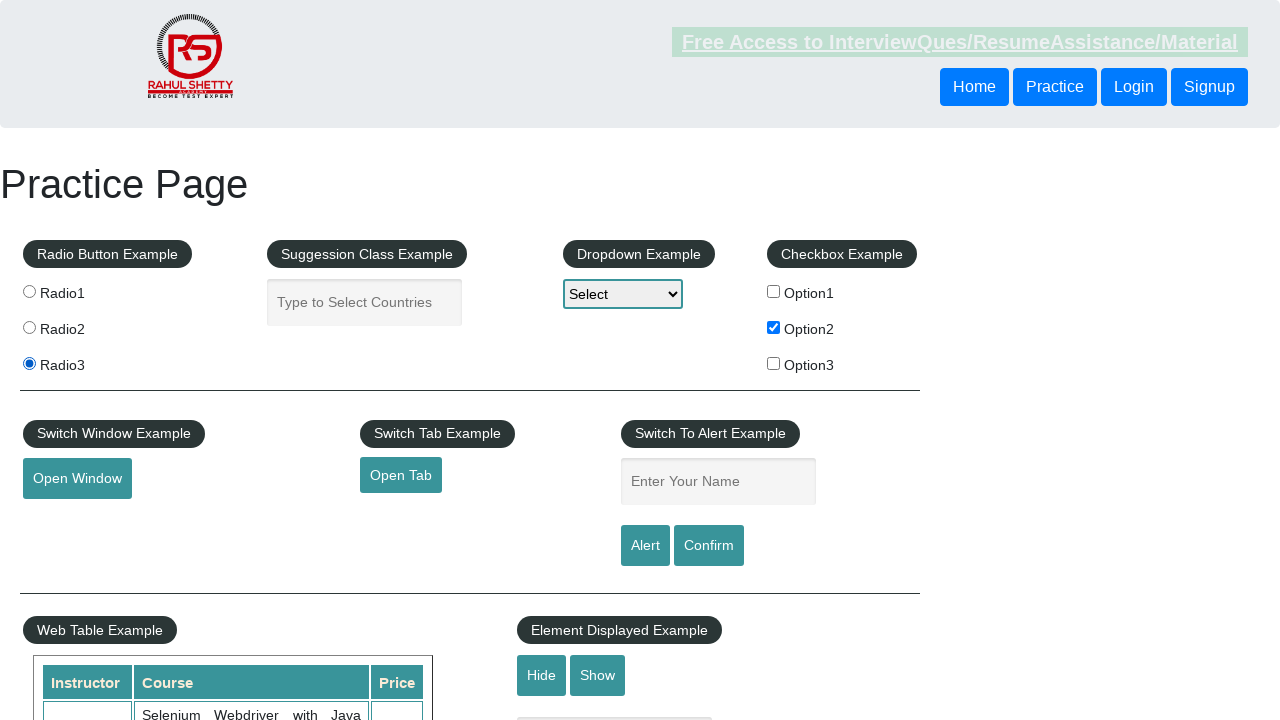

Verified text field is visible
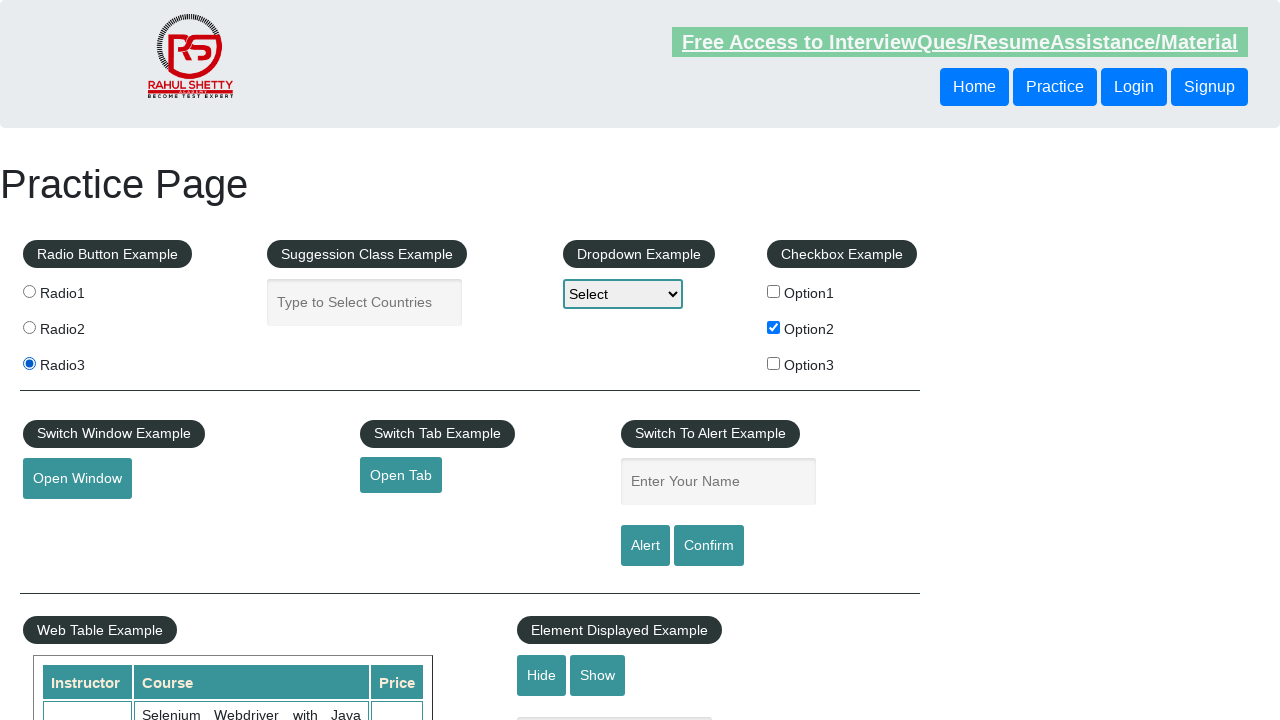

Clicked hide button to hide the text field at (542, 675) on #hide-textbox
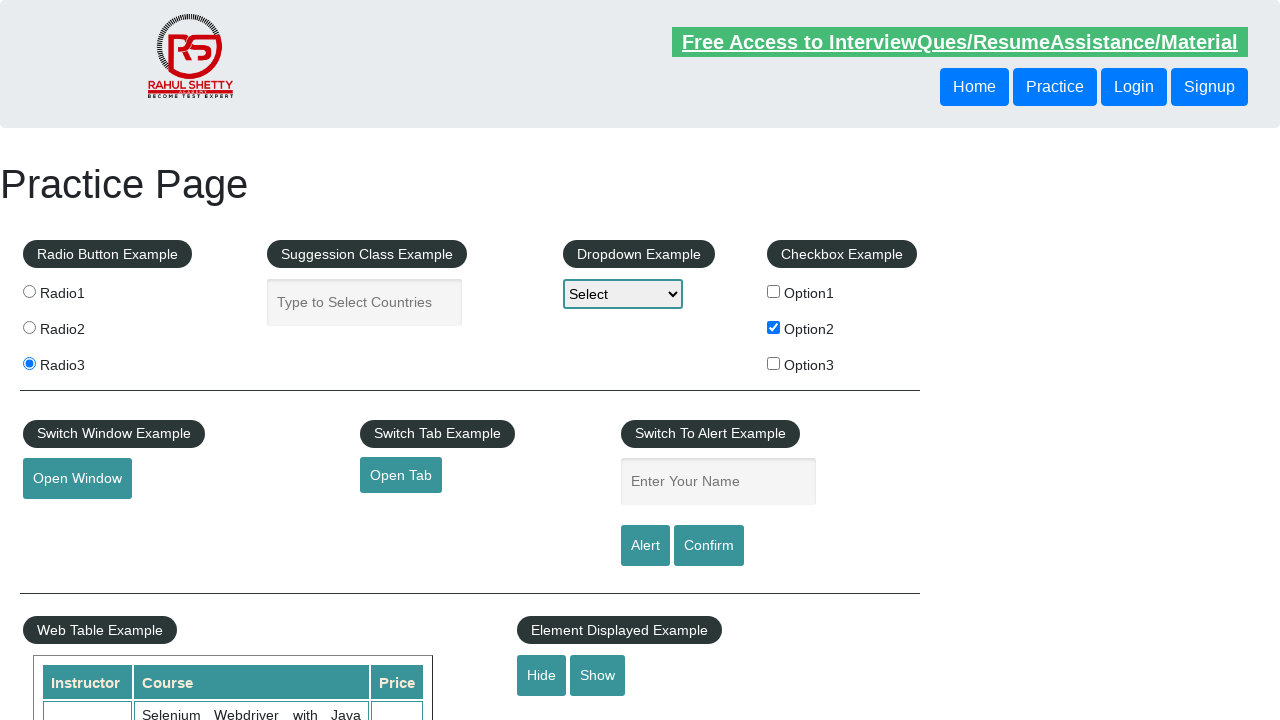

Verified text field is now hidden
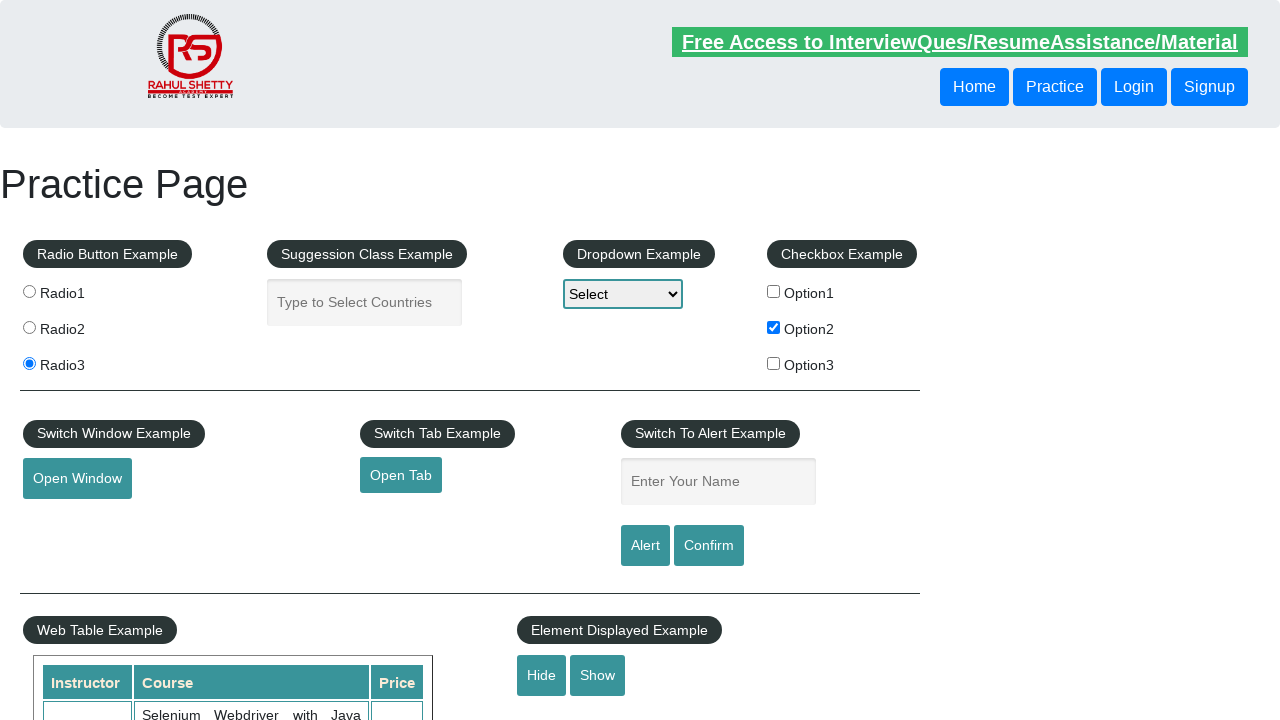

Clicked show button to display the text field again at (598, 675) on #show-textbox
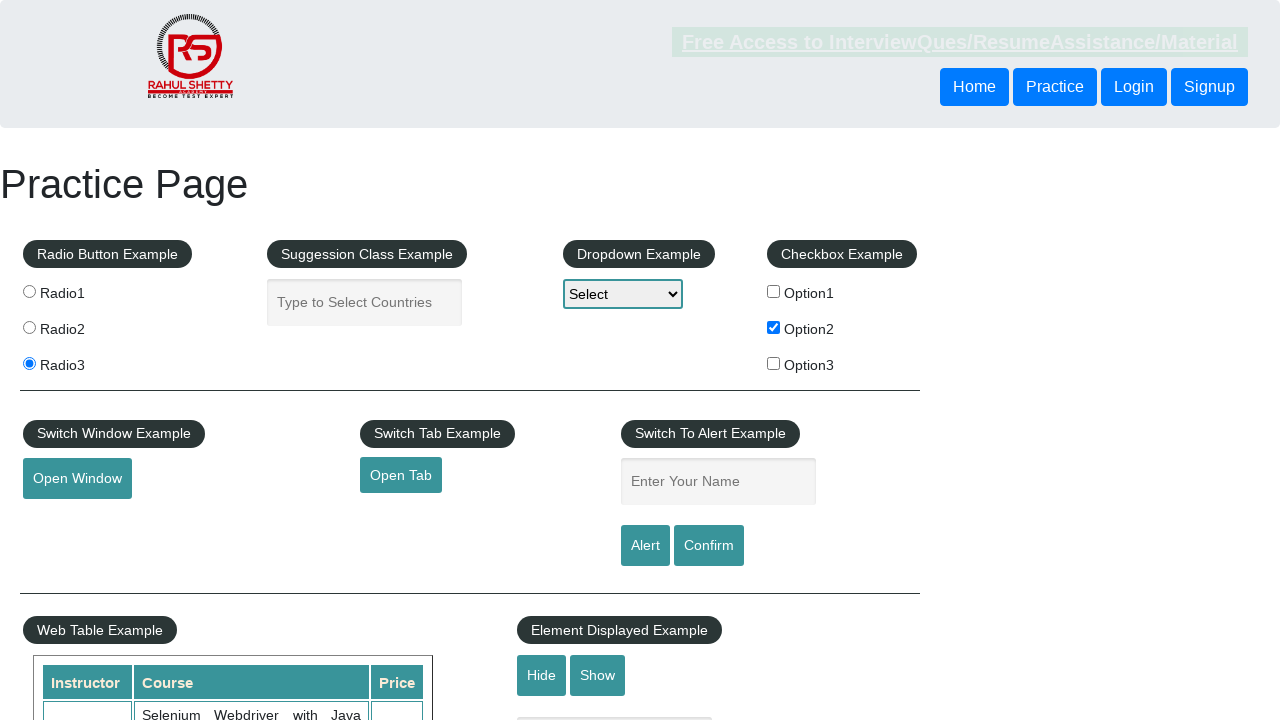

Verified text field is visible again
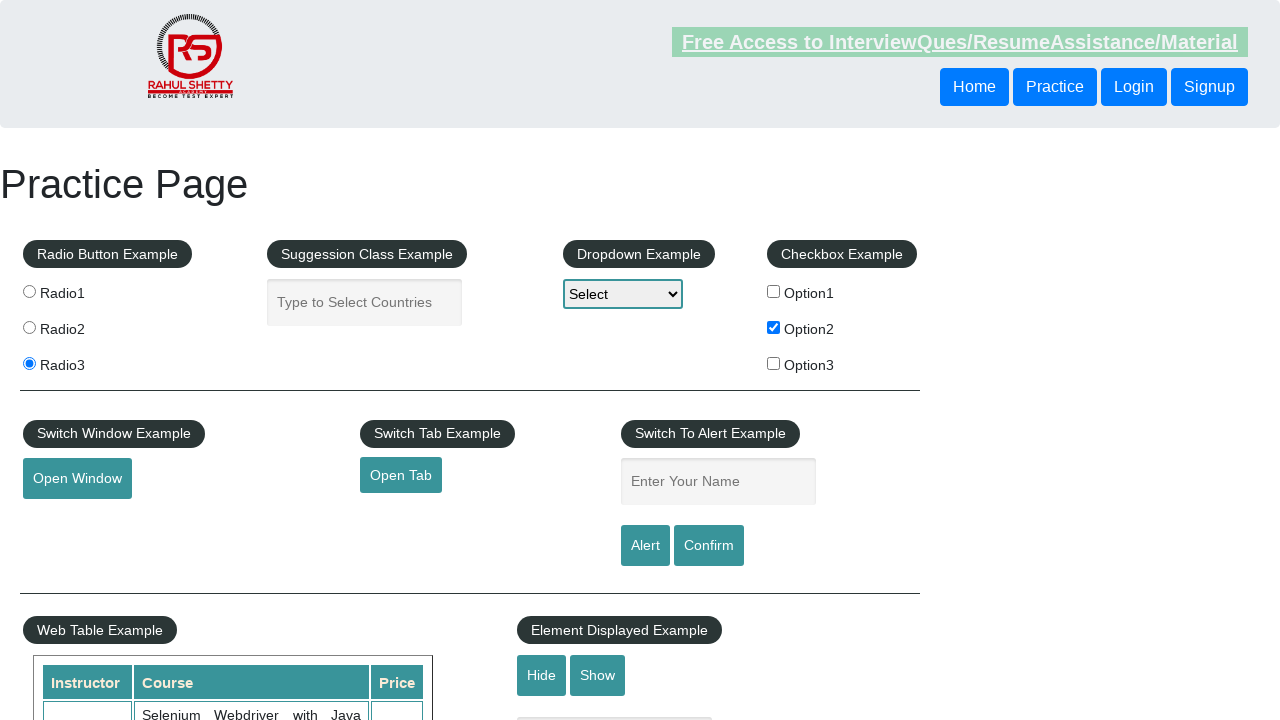

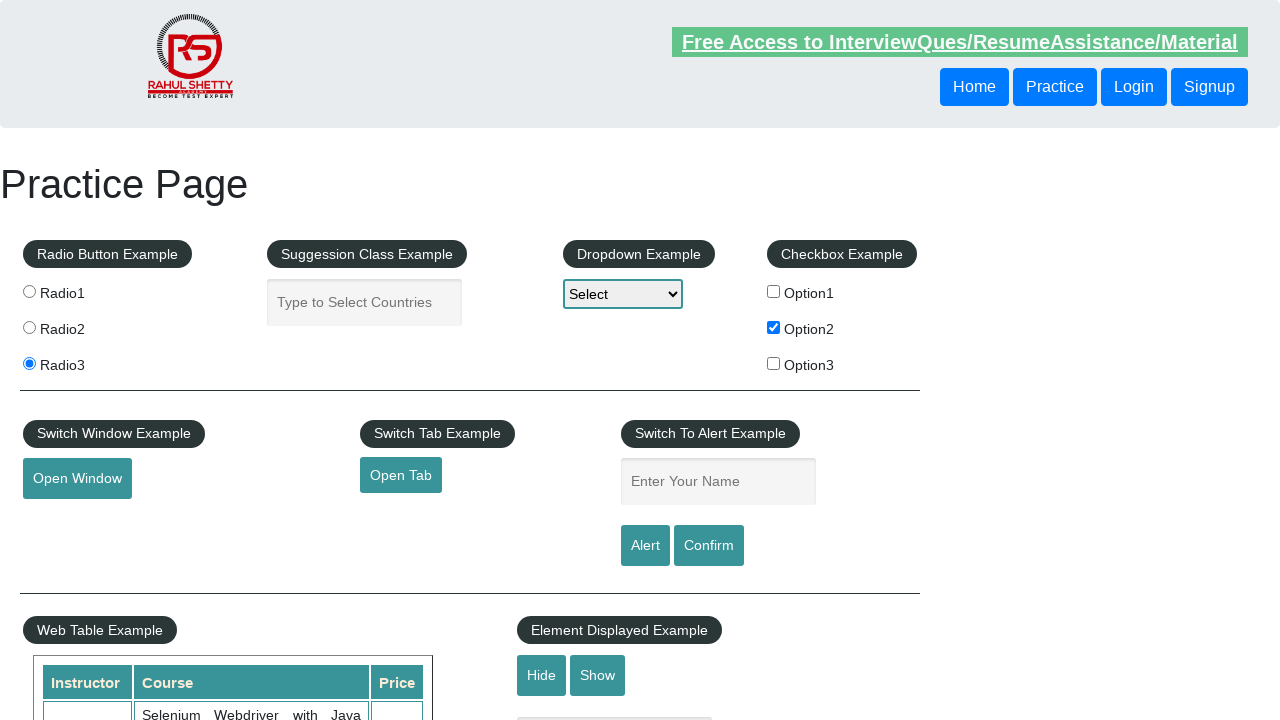